Tests dynamic element addition and removal by clicking Add Element button and then deleting the newly created element

Starting URL: https://the-internet.herokuapp.com/add_remove_elements/

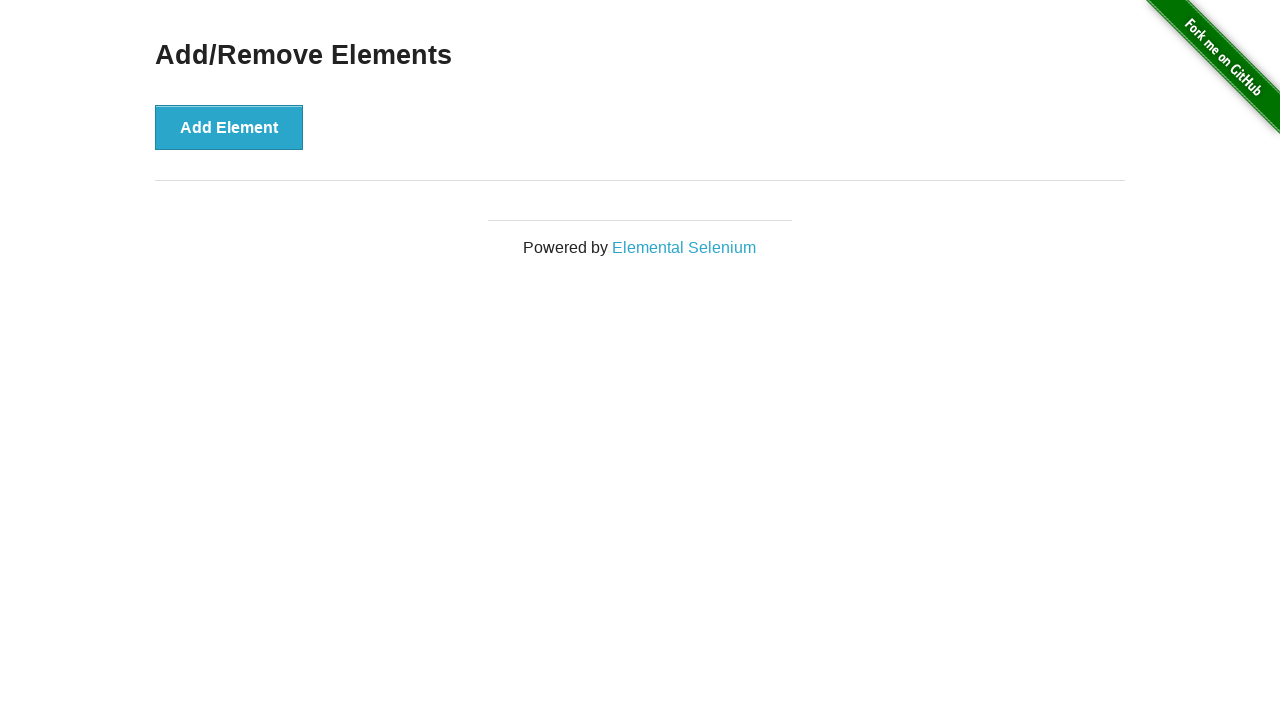

Navigated to Add/Remove Elements page
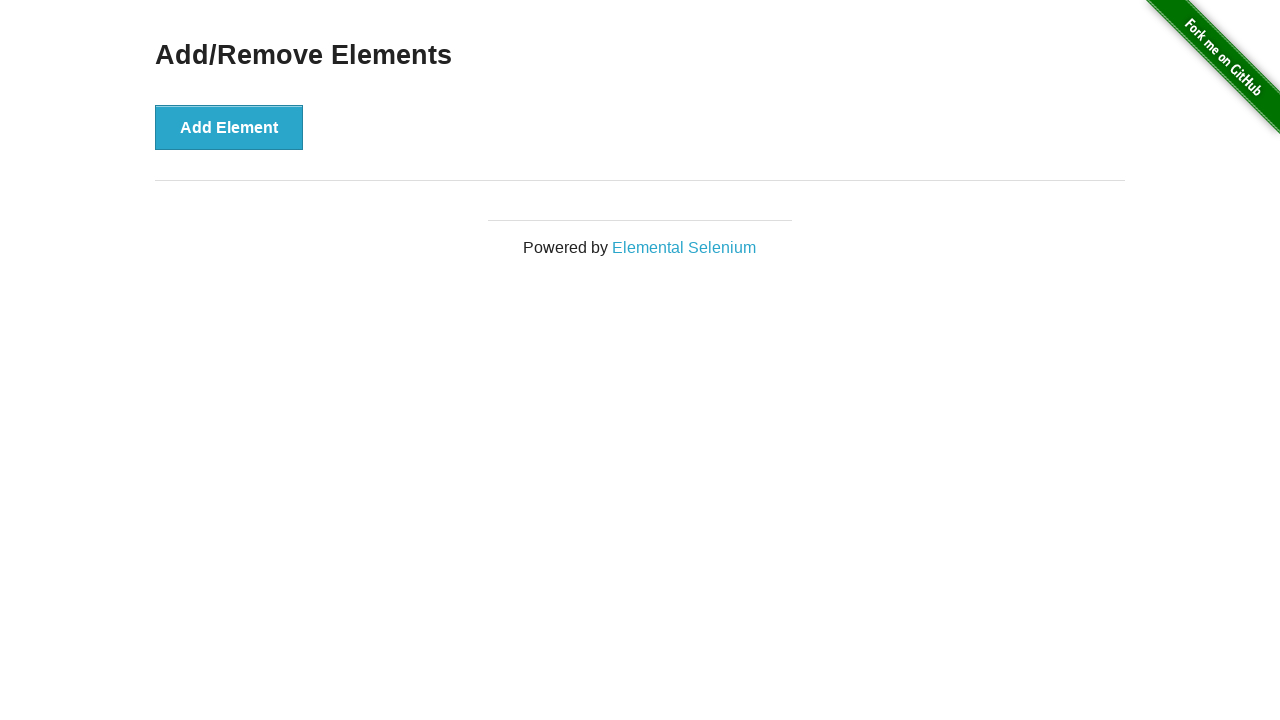

Clicked Add Element button to create a new element at (229, 127) on xpath=//button[text()='Add Element']
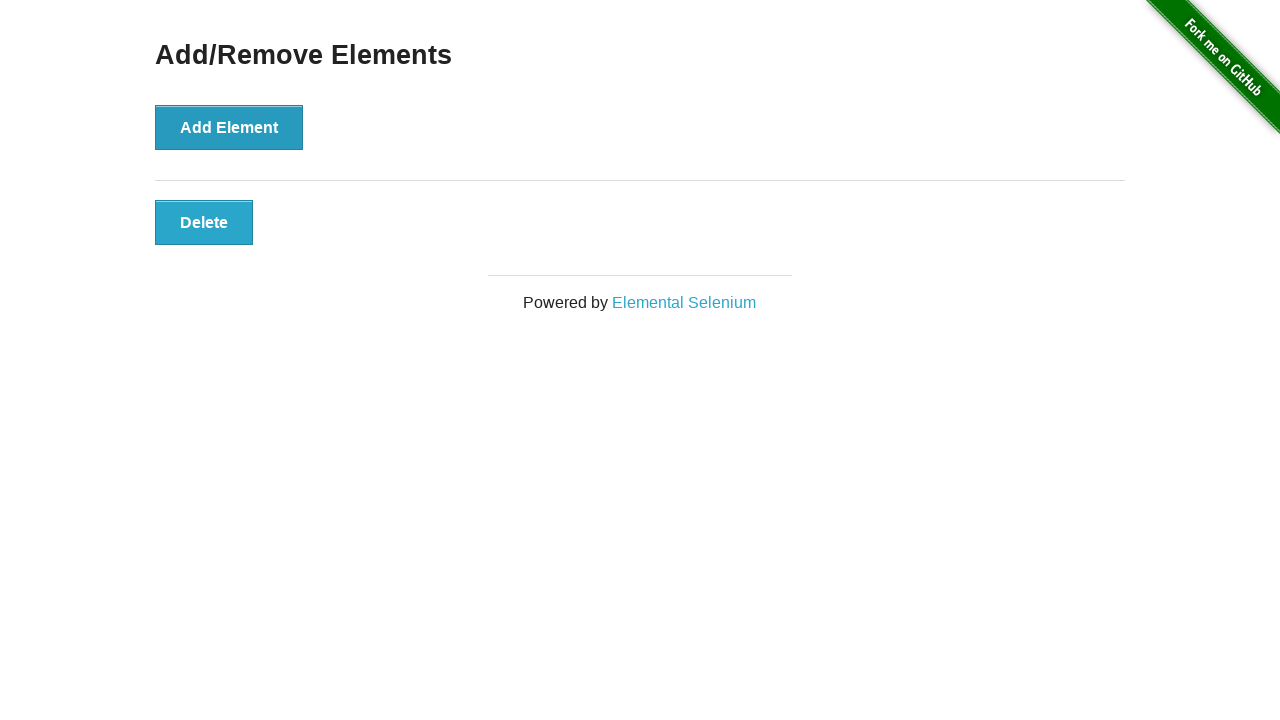

Delete button appeared after element was added
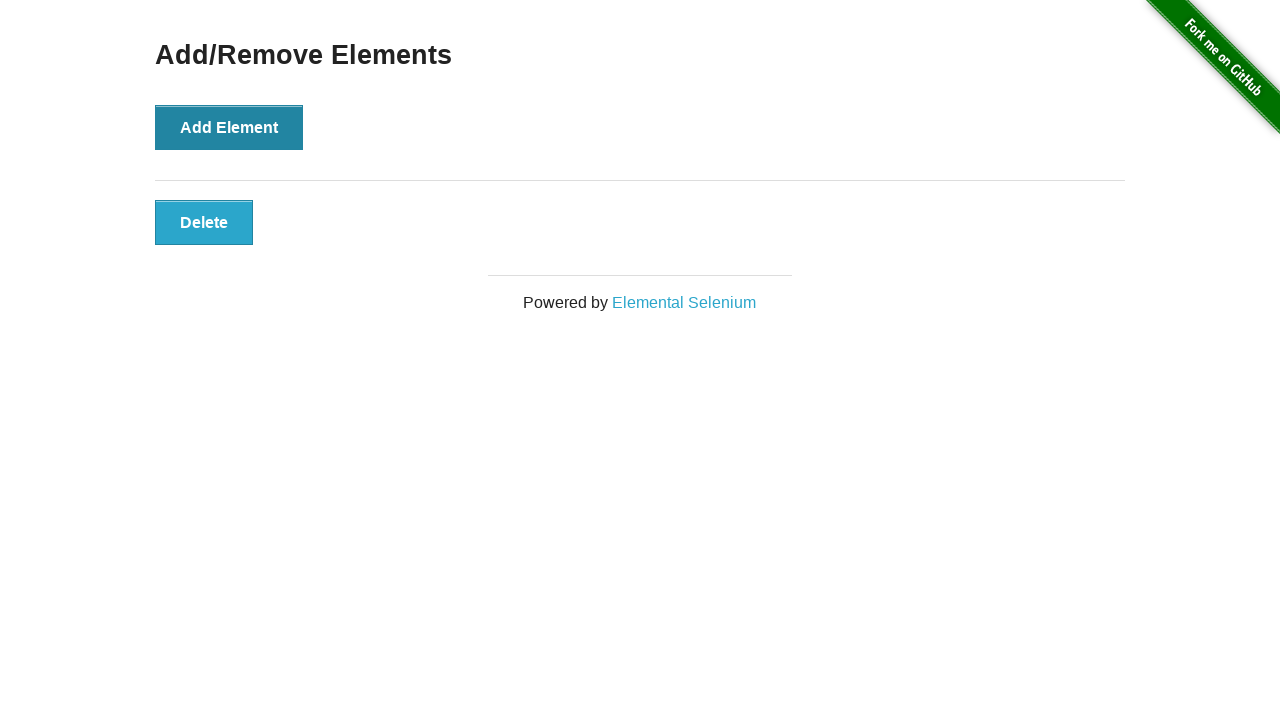

Clicked Delete button to remove the newly created element at (204, 222) on .added-manually
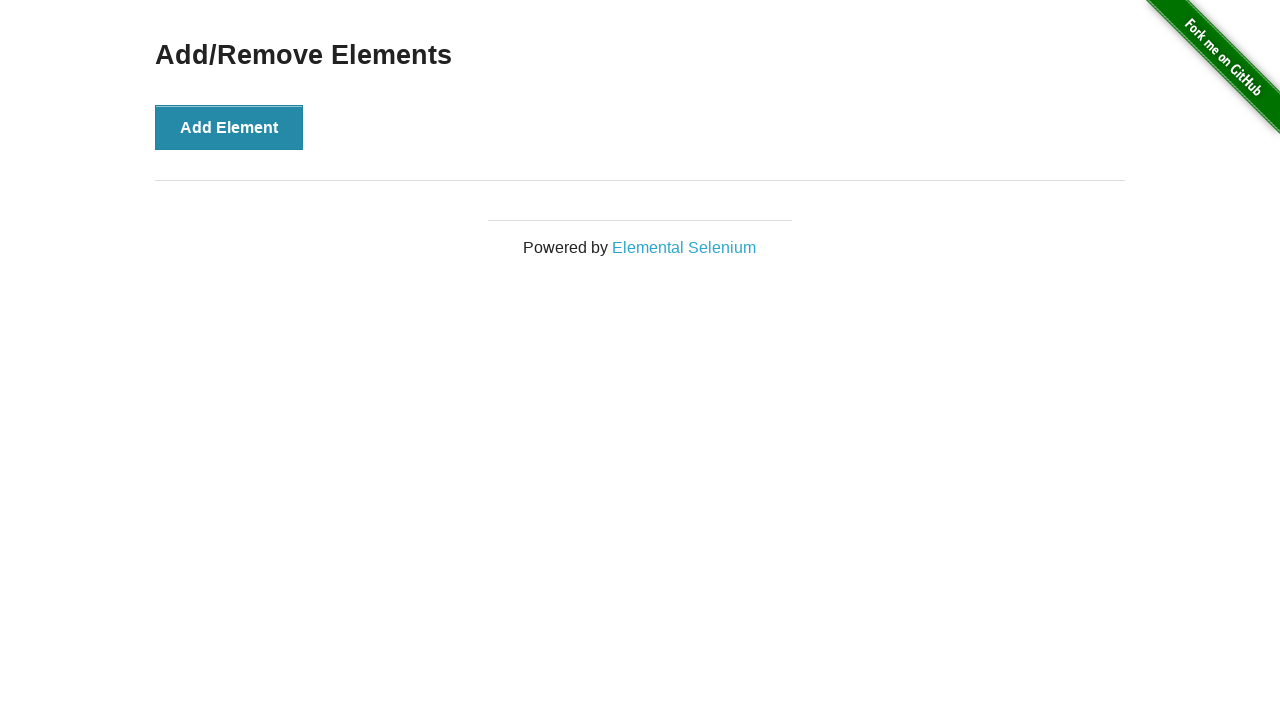

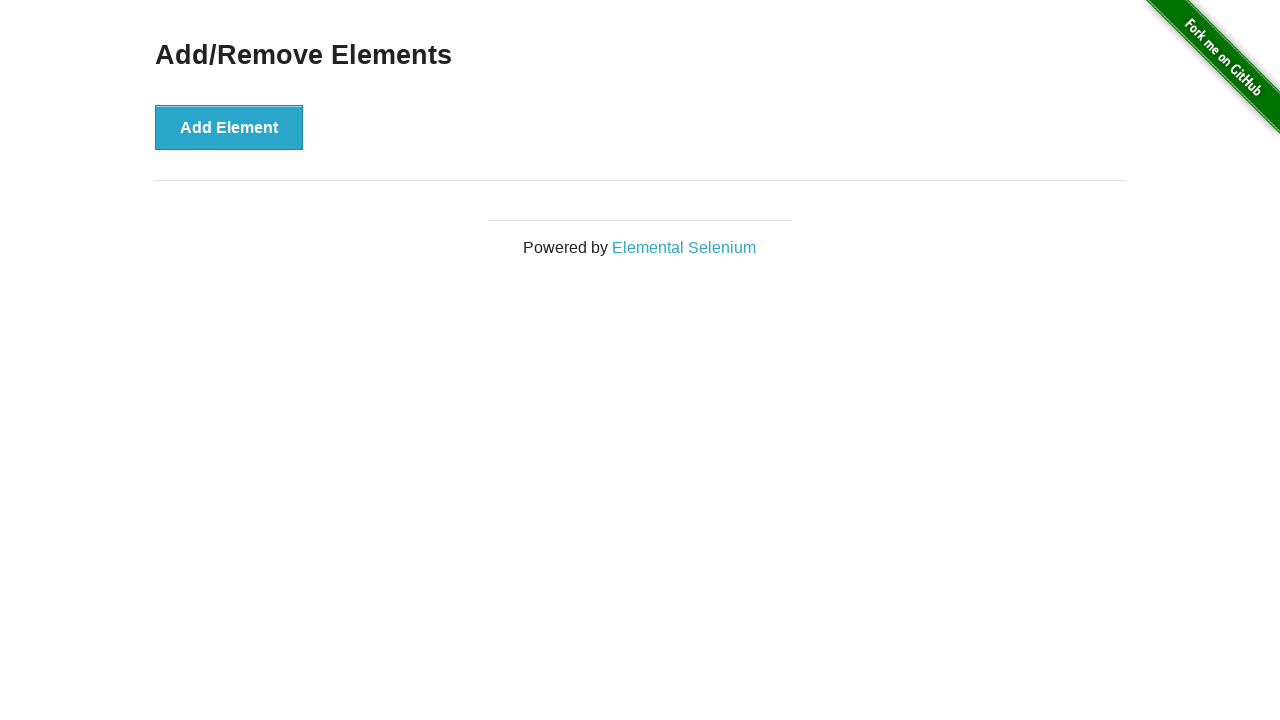